Tests drag and drop functionality by dragging element A and dropping it onto element B

Starting URL: https://crossbrowsertesting.github.io/drag-and-drop

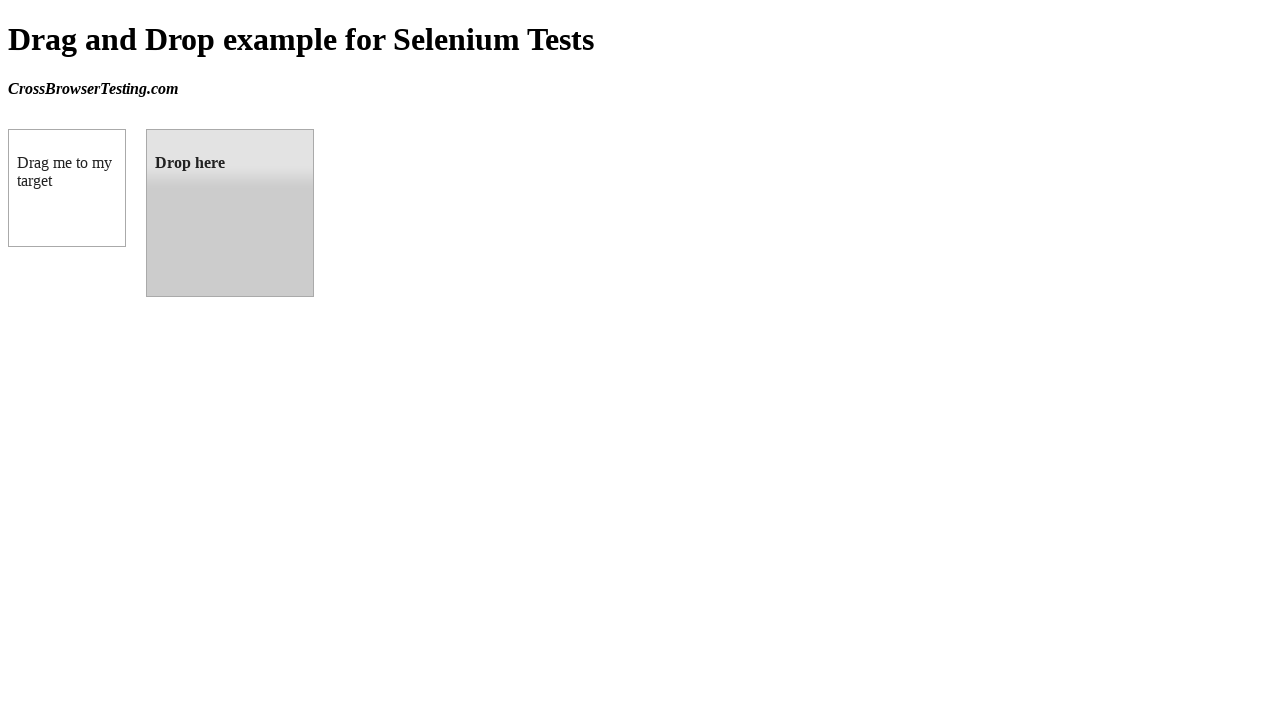

Navigated to drag and drop test page
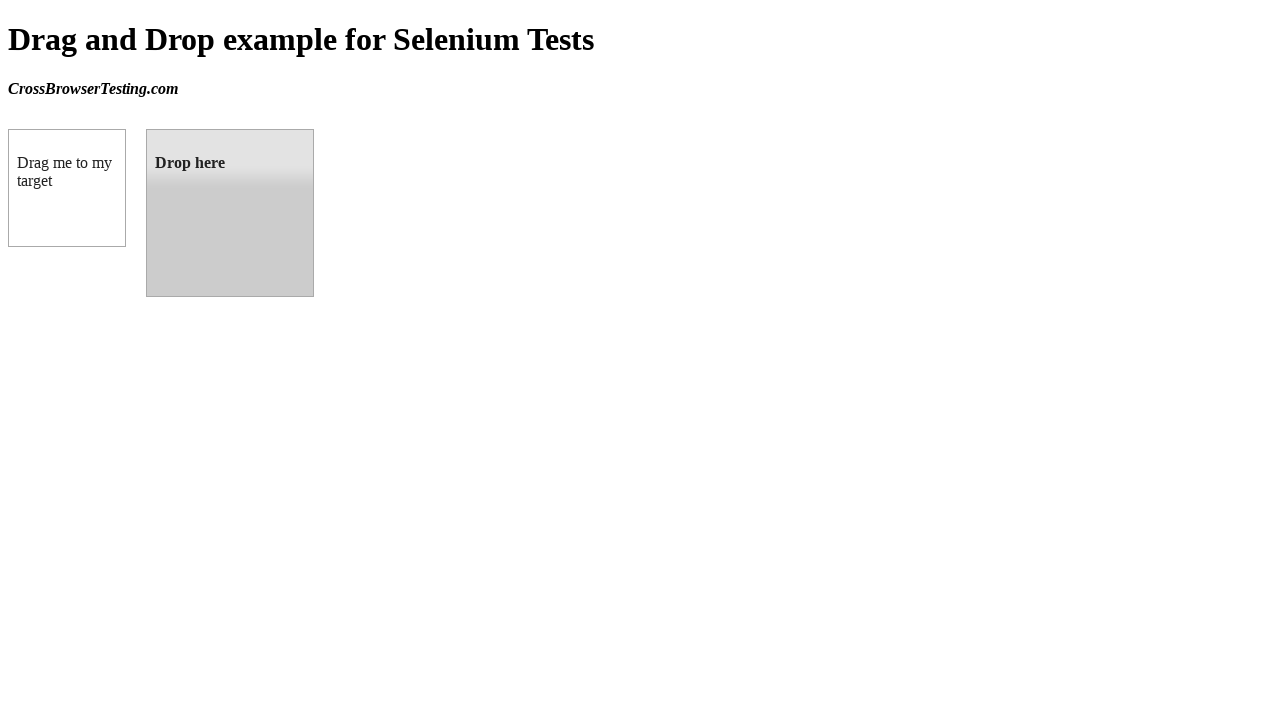

Located source element (box A) with id 'draggable'
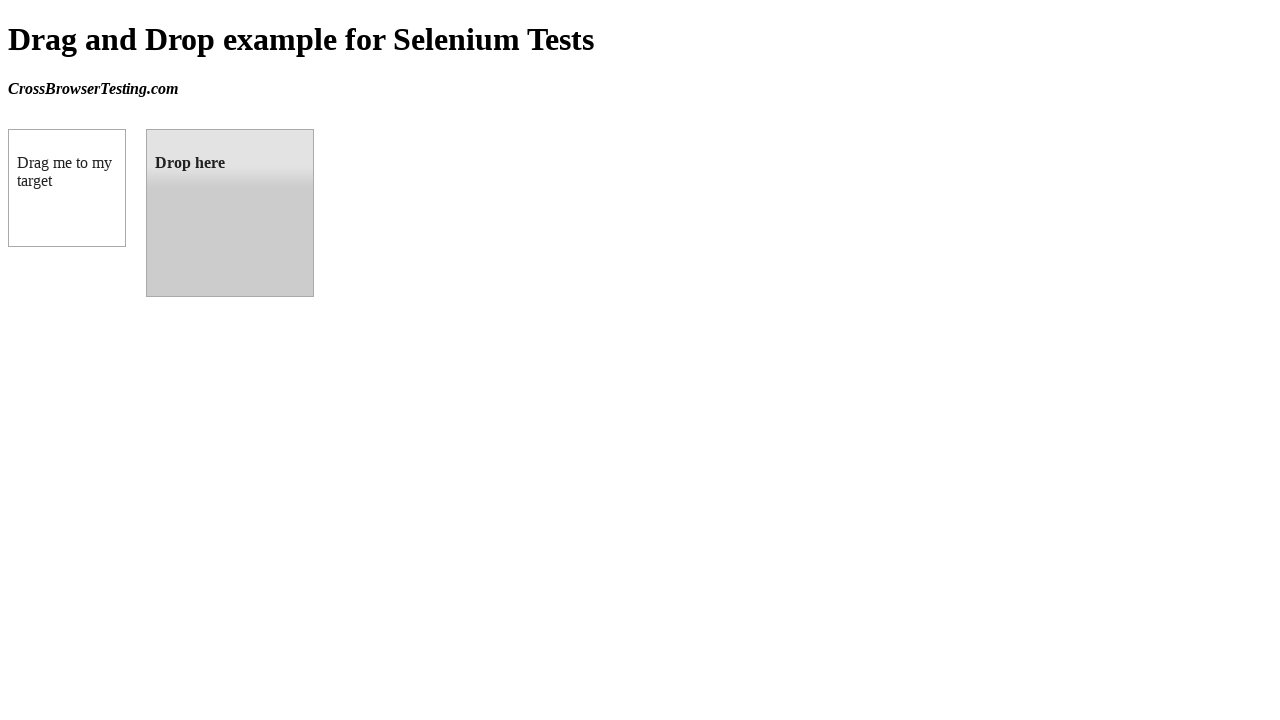

Located target element (box B) with id 'droppable'
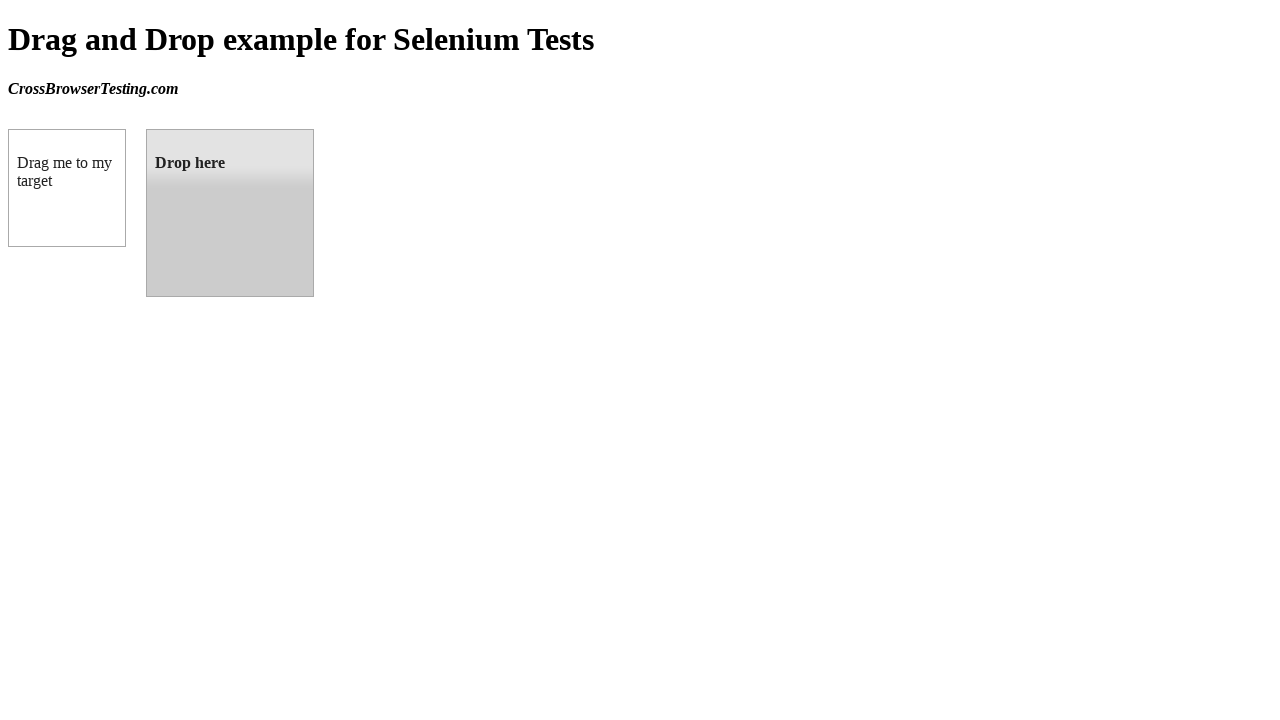

Dragged element A onto element B successfully at (230, 213)
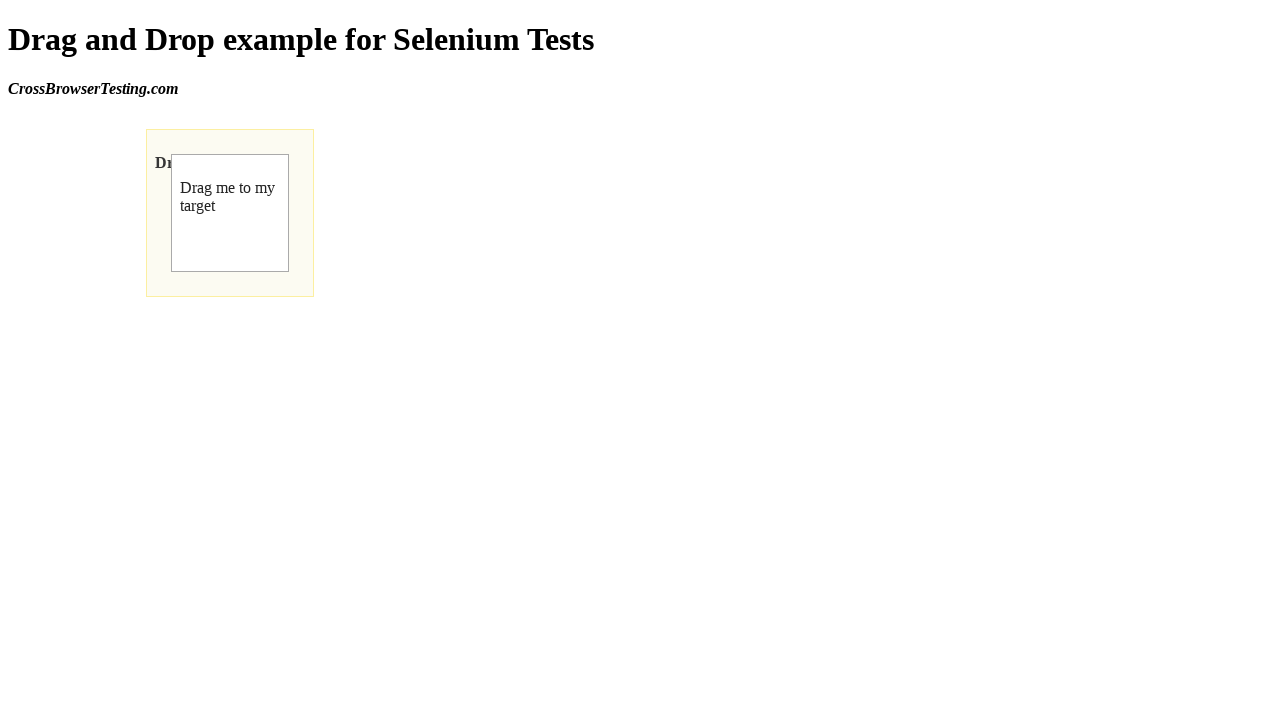

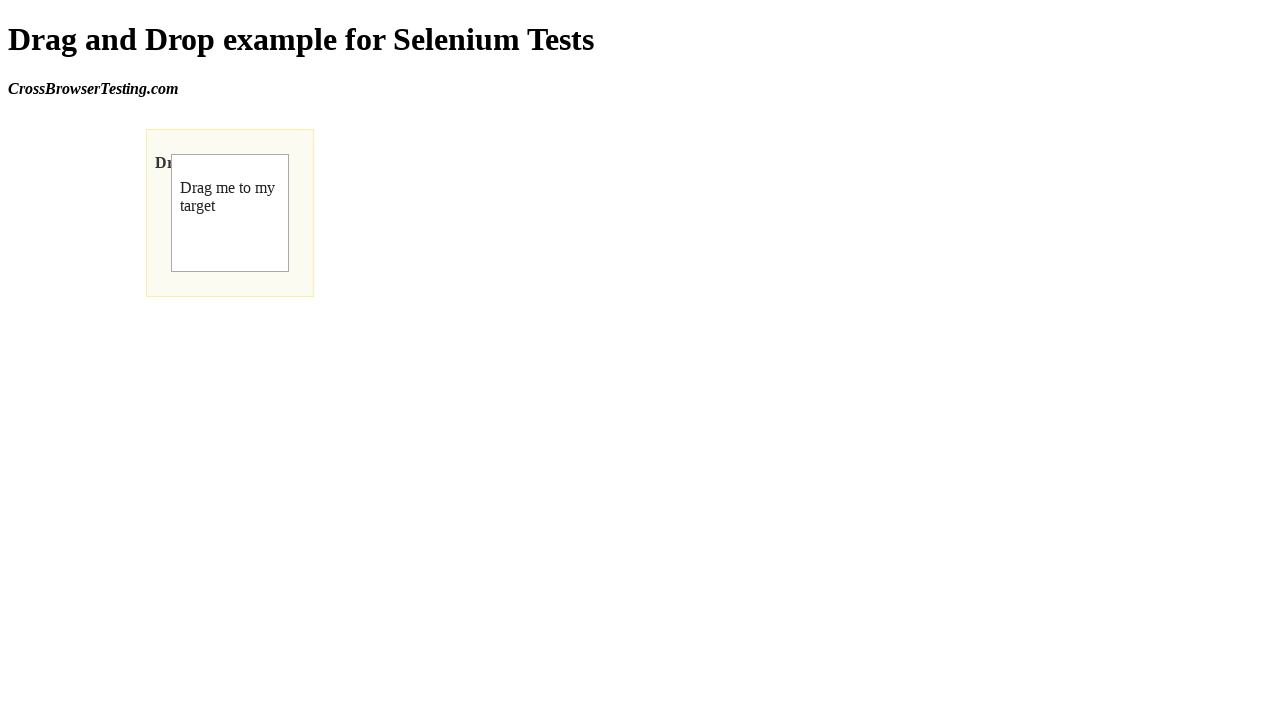